Navigates to Team page and verifies the three creator names match expected values

Starting URL: http://www.99-bottles-of-beer.net/

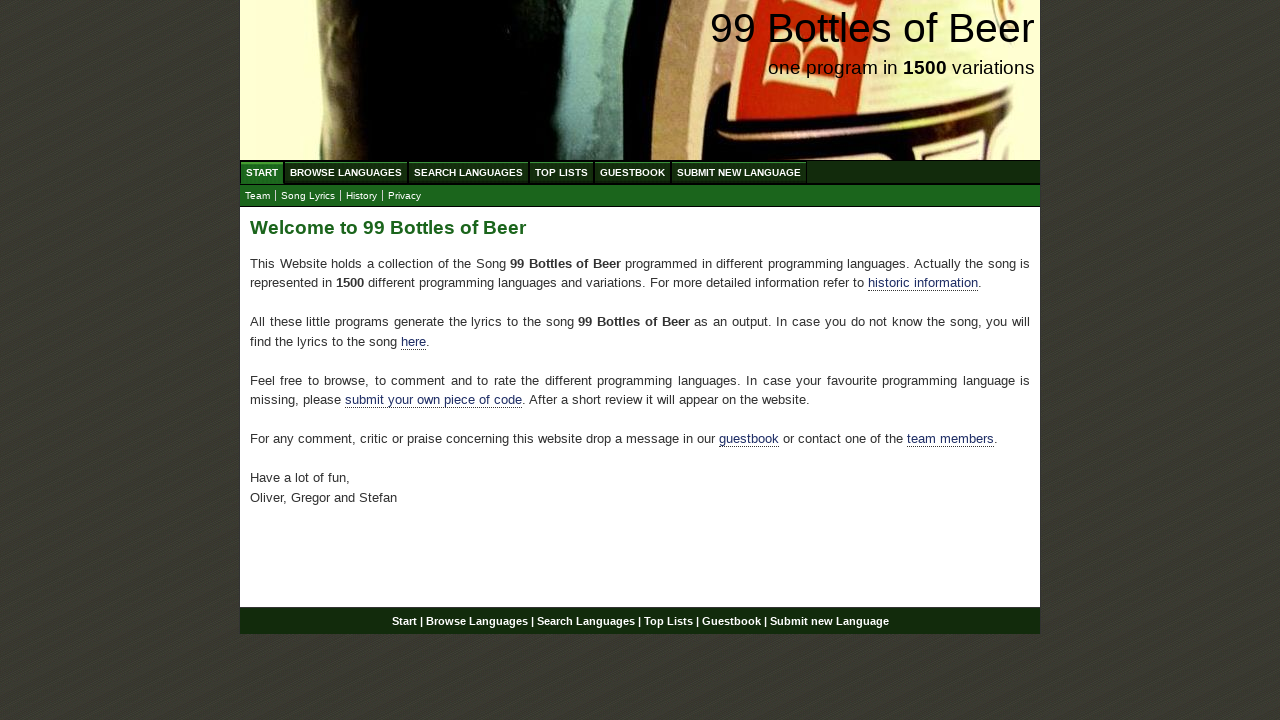

Clicked Team link to navigate to Team page at (258, 196) on xpath=//a[text()='Team']
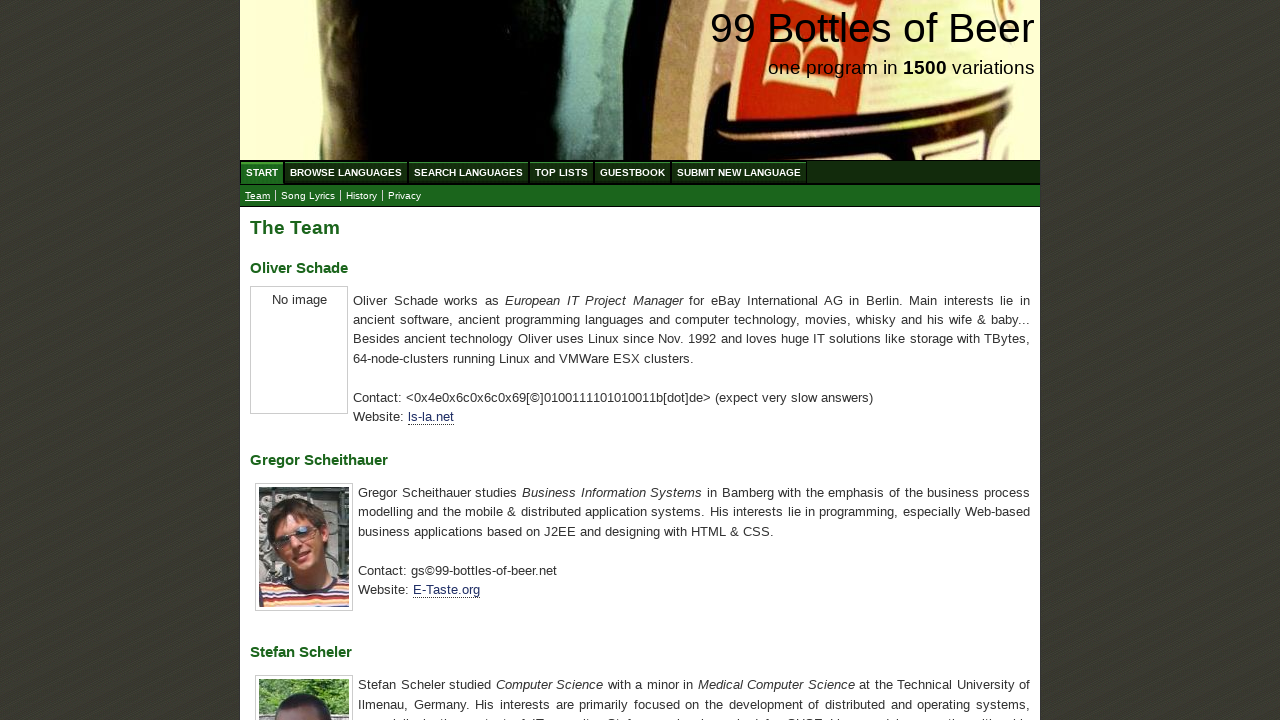

Waited for h3 elements containing creator names to load
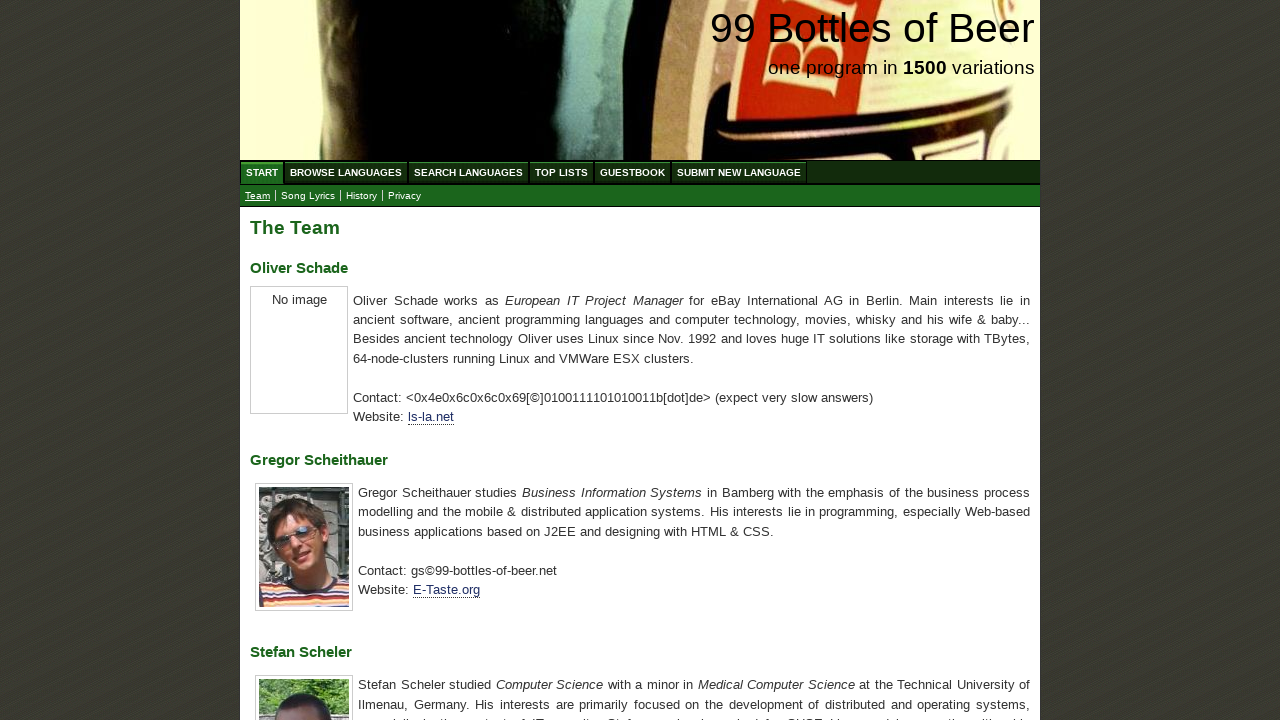

Retrieved all h3 elements from the page
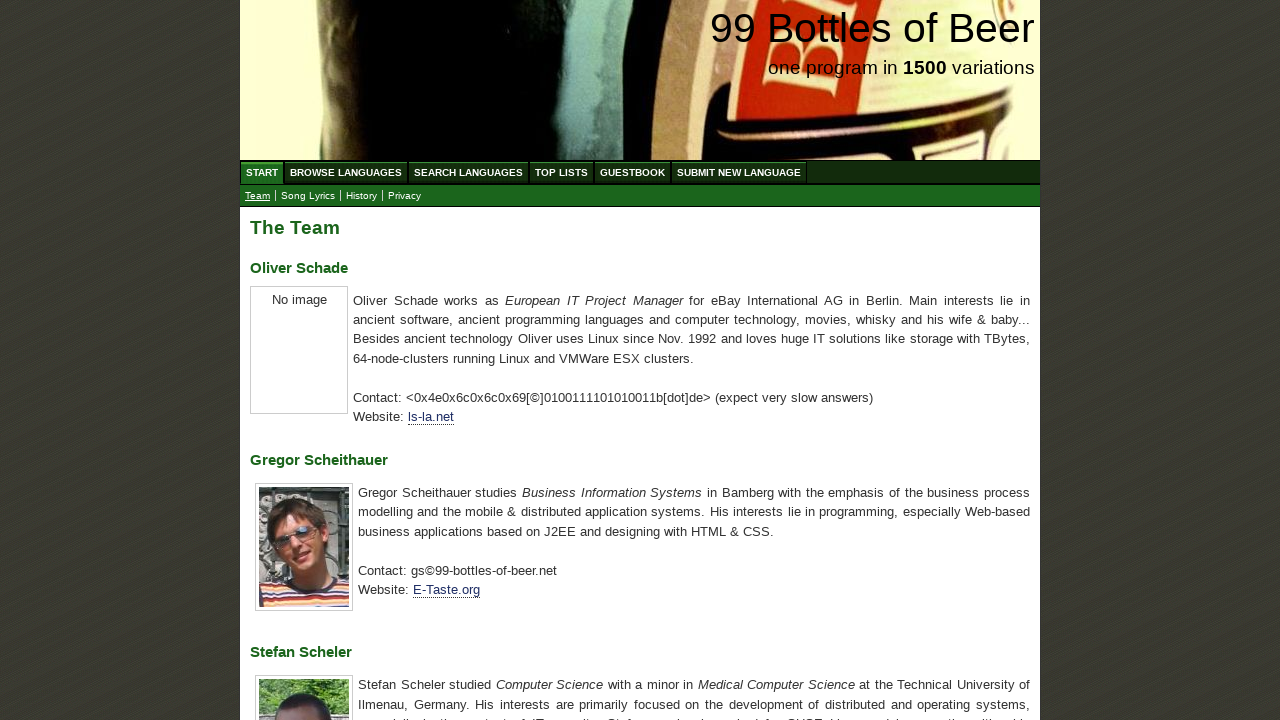

Extracted text content from creator name elements
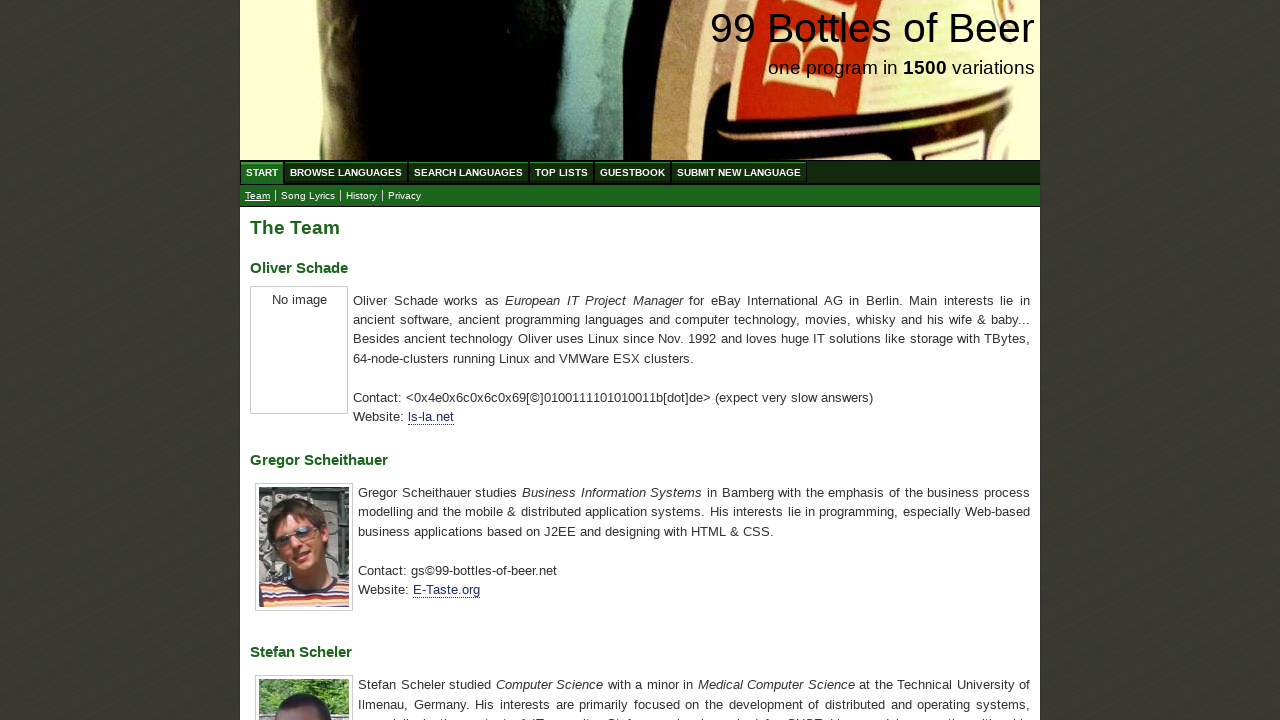

Verified that creator names match expected values: Oliver Schade, Gregor Scheithauer, Stefan Scheler
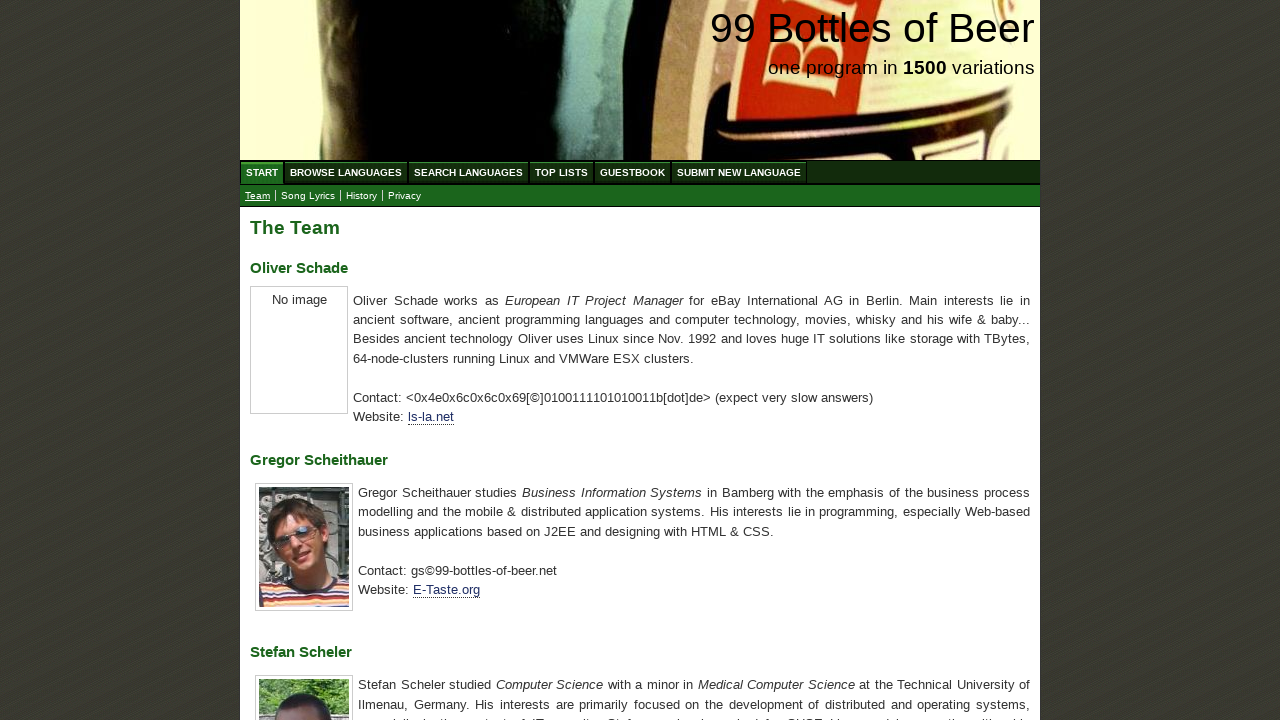

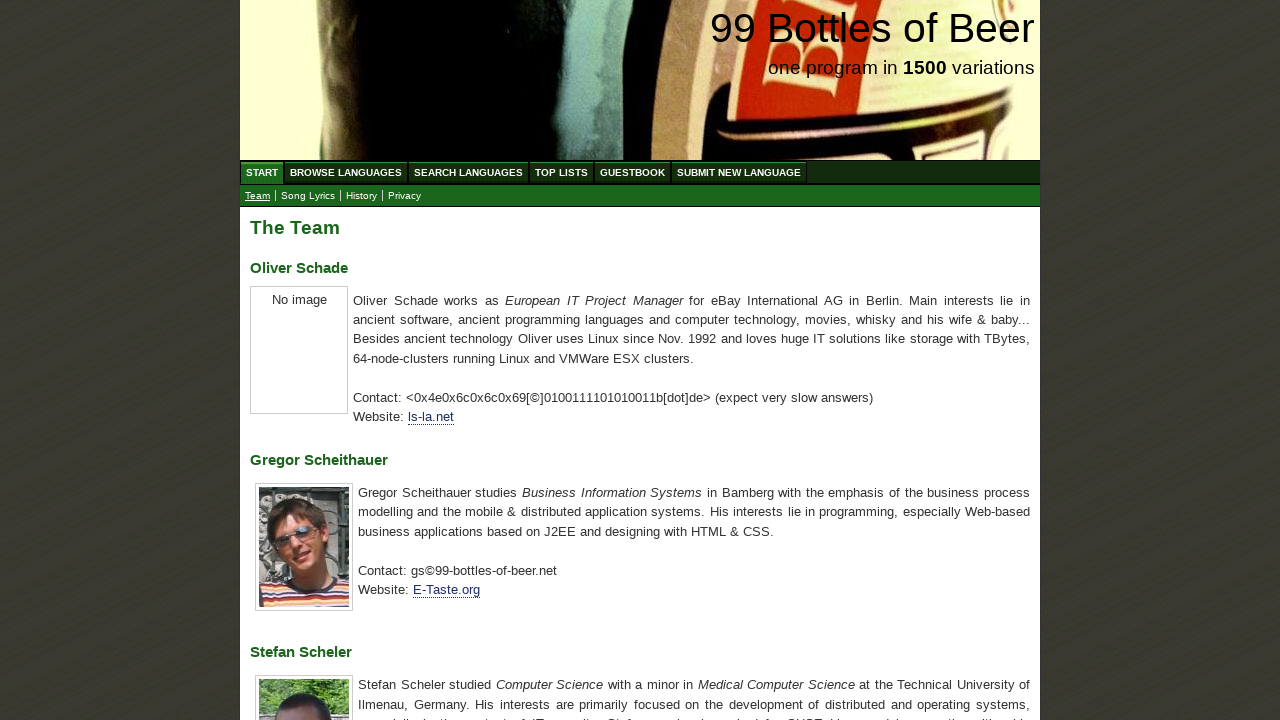